Tests XPath sibling and parent traversal by locating buttons using following-sibling and parent axes, then retrieves their text content

Starting URL: https://rahulshettyacademy.com/AutomationPractice/

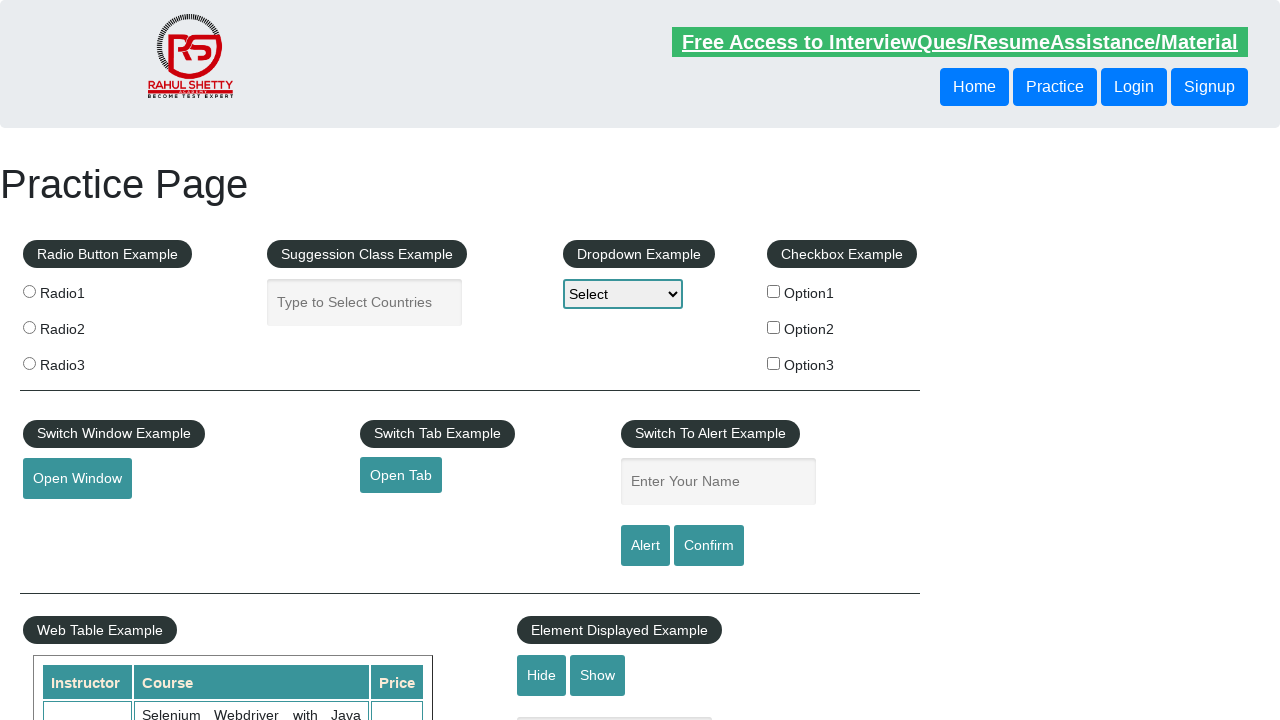

Located button using following-sibling XPath axis and retrieved text content
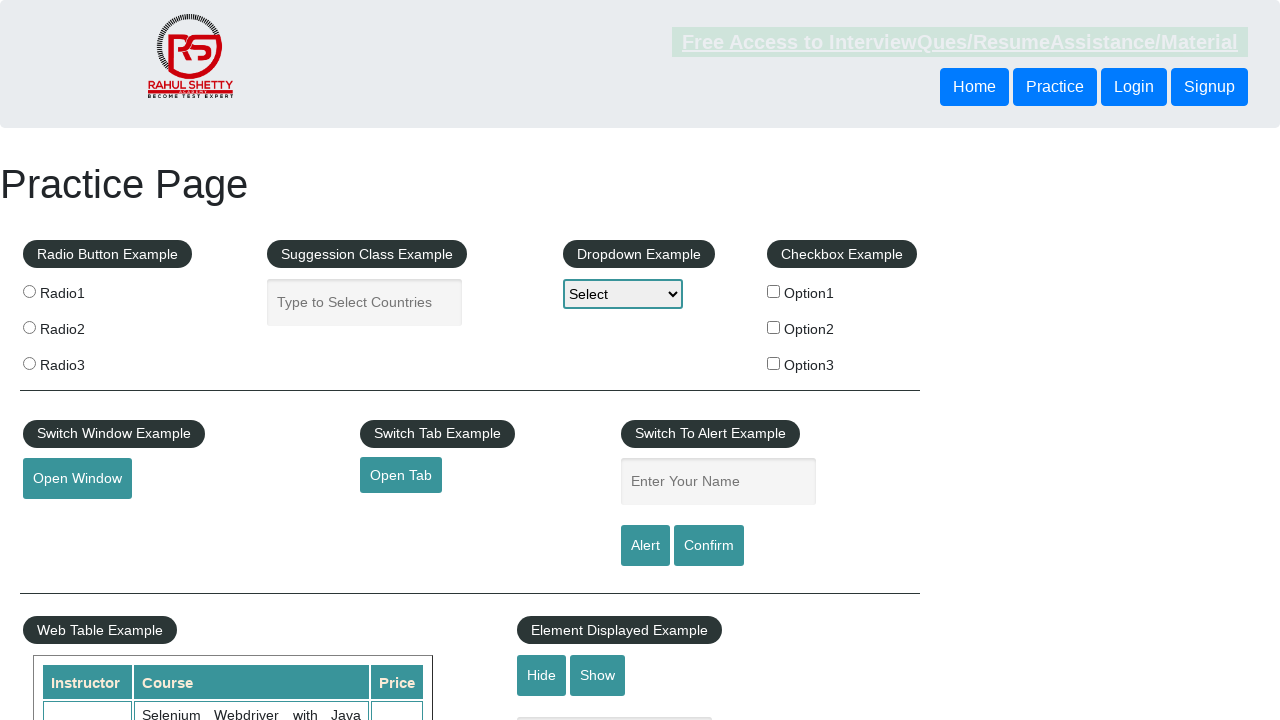

Located button using parent XPath axis and retrieved text content
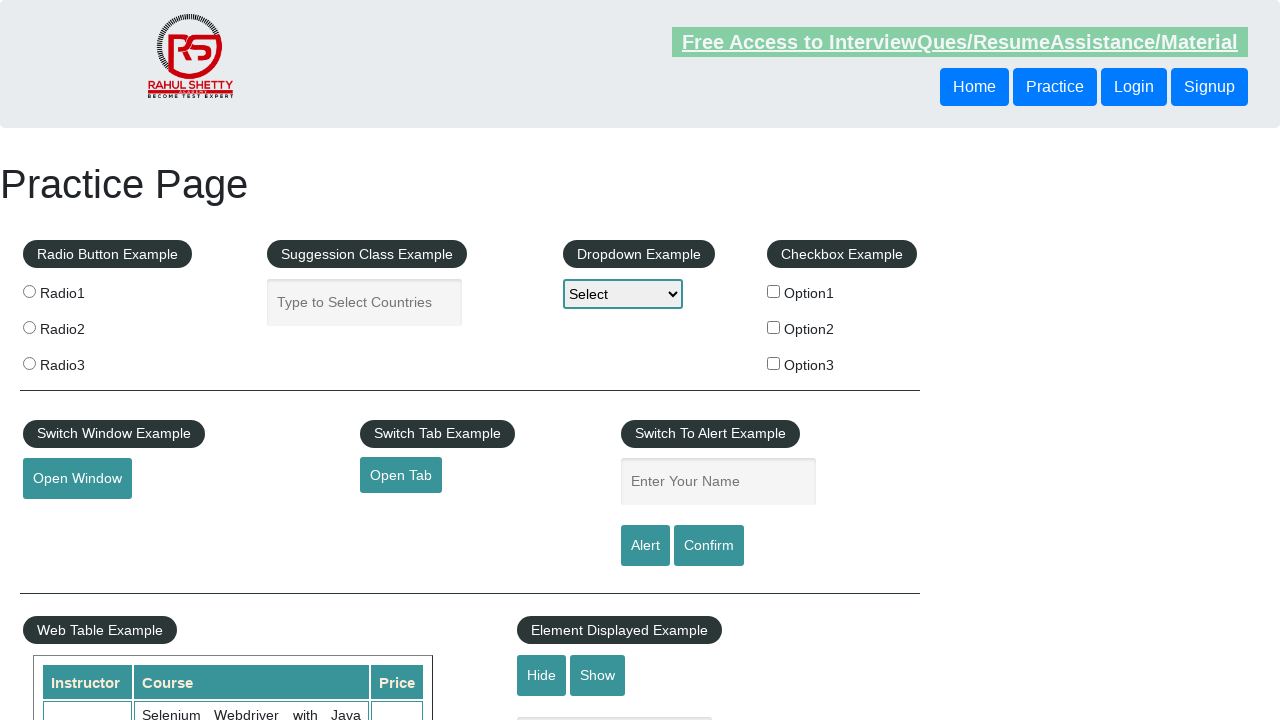

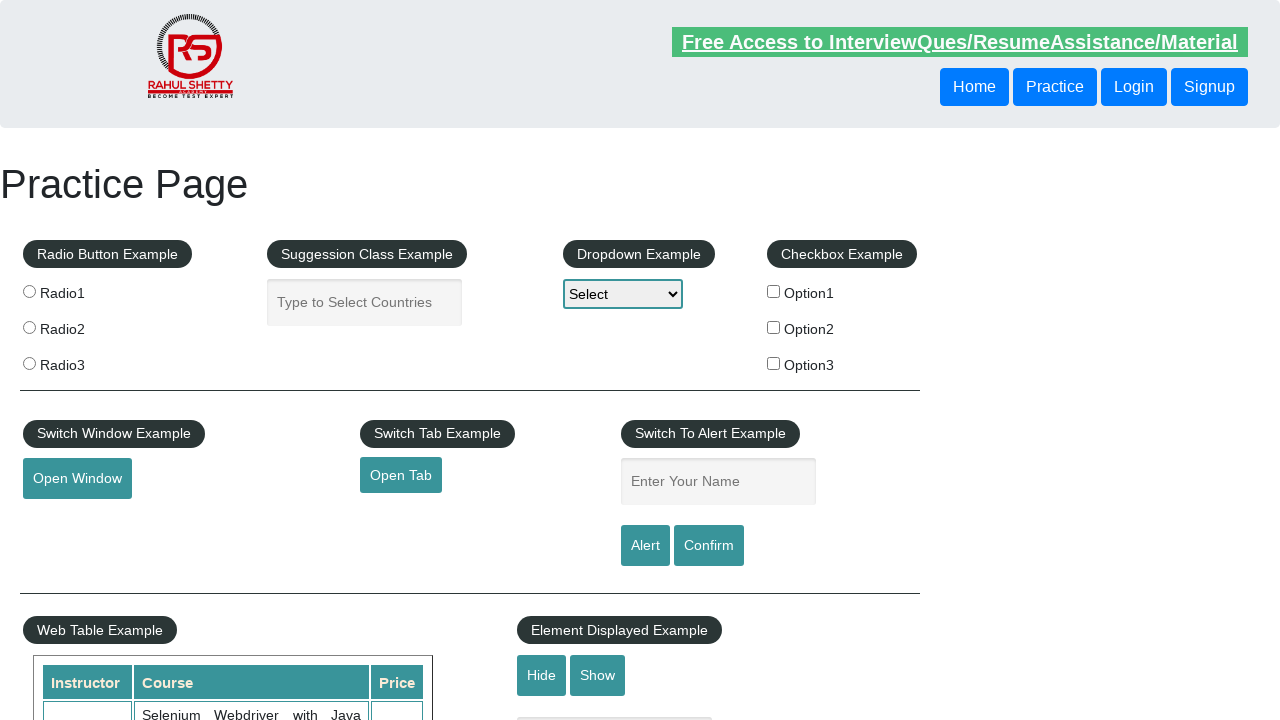